Fills out a practice form on DemoQA website with user information including name, email, mobile number and selects hobbies

Starting URL: https://demoqa.com/automation-practice-form

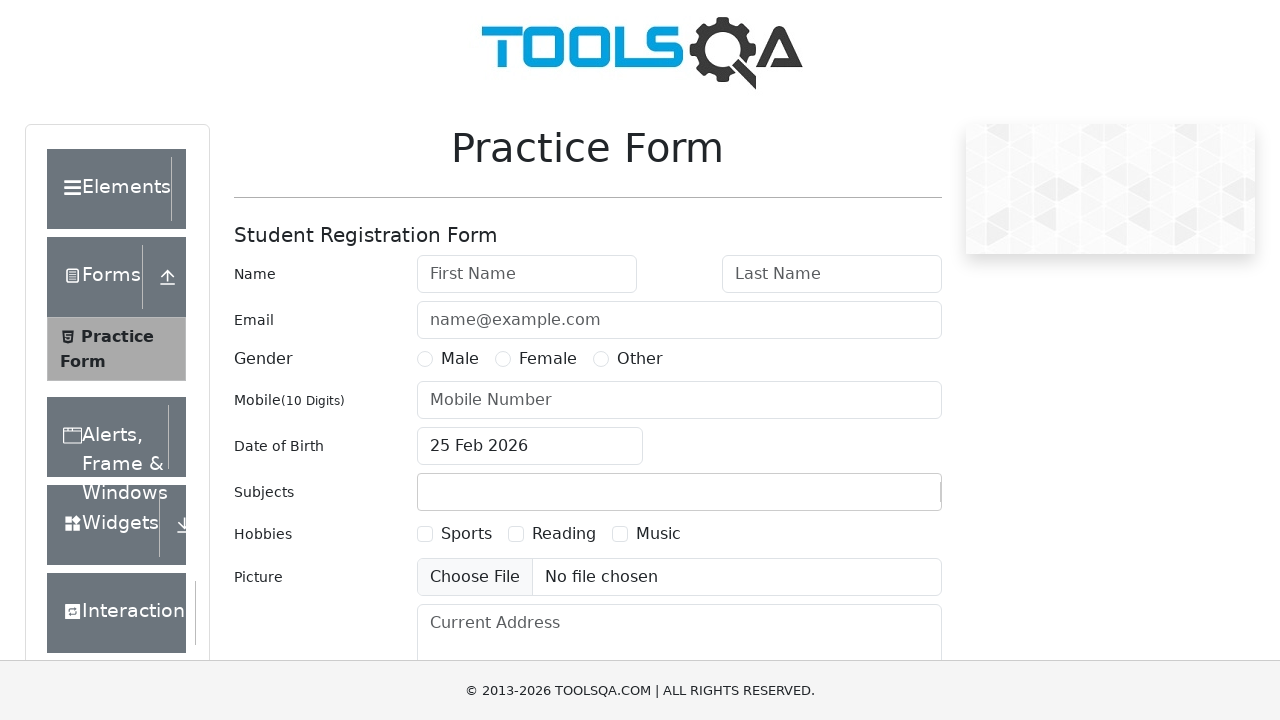

Filled first name field with 'bala' on input#firstName
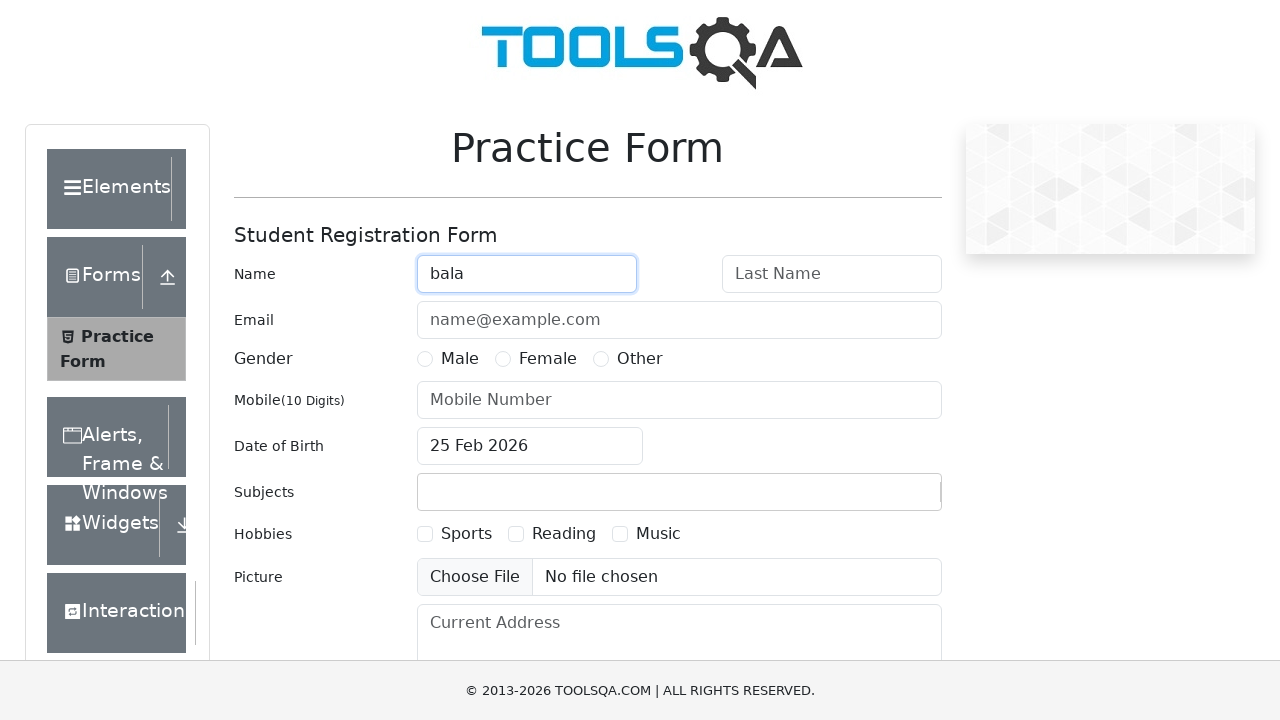

Filled last name field with 'murugan' on input#lastName
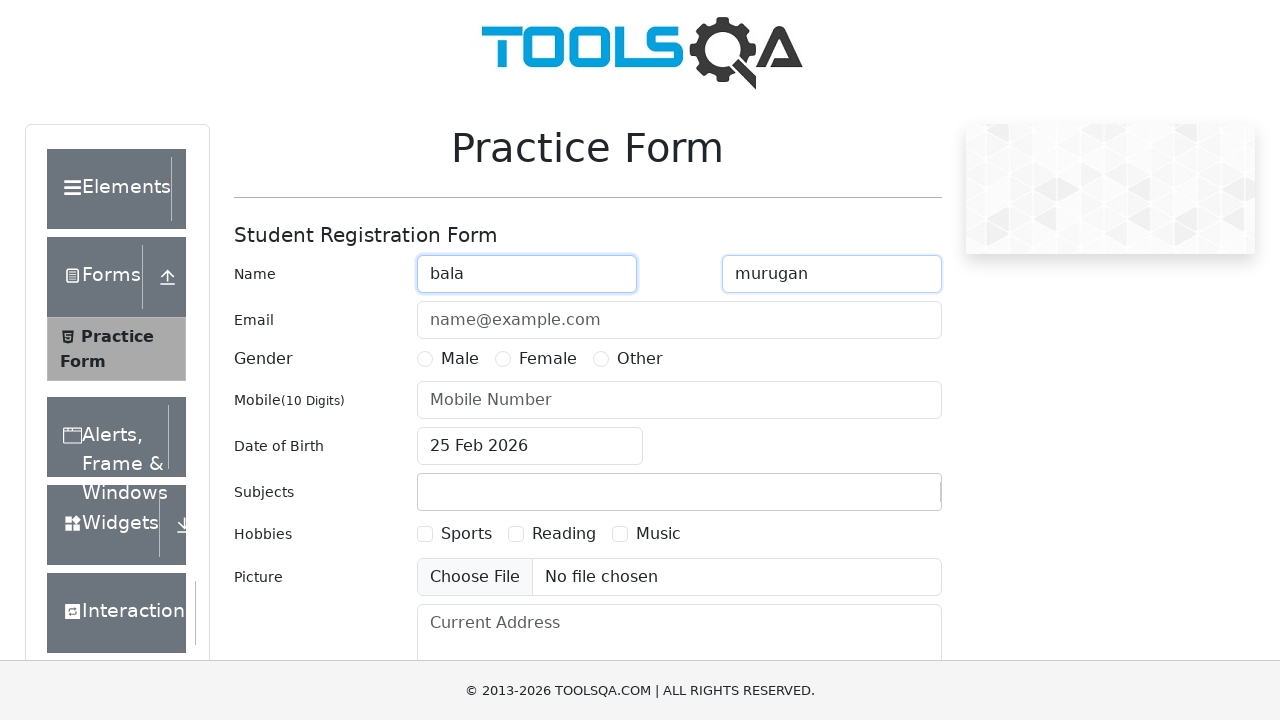

Filled email field with 'bala@gmail.com' on input#userEmail
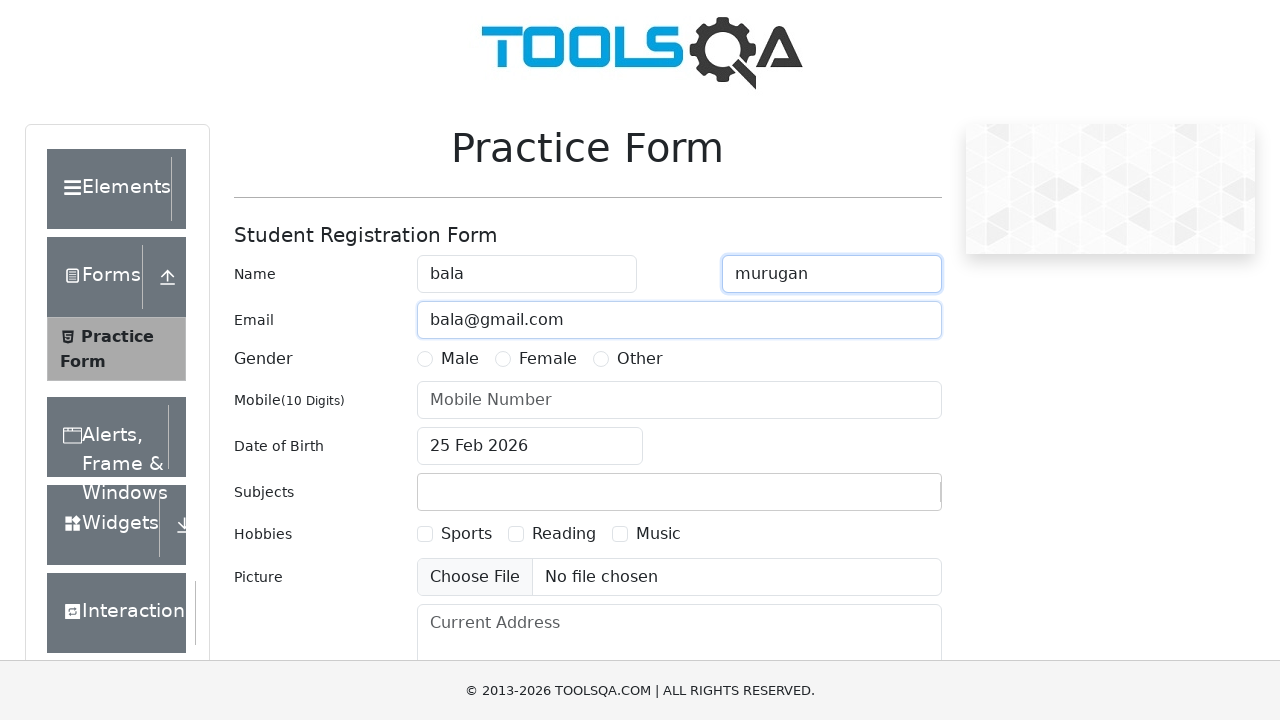

Filled mobile number field with '1234567890' on input#userNumber
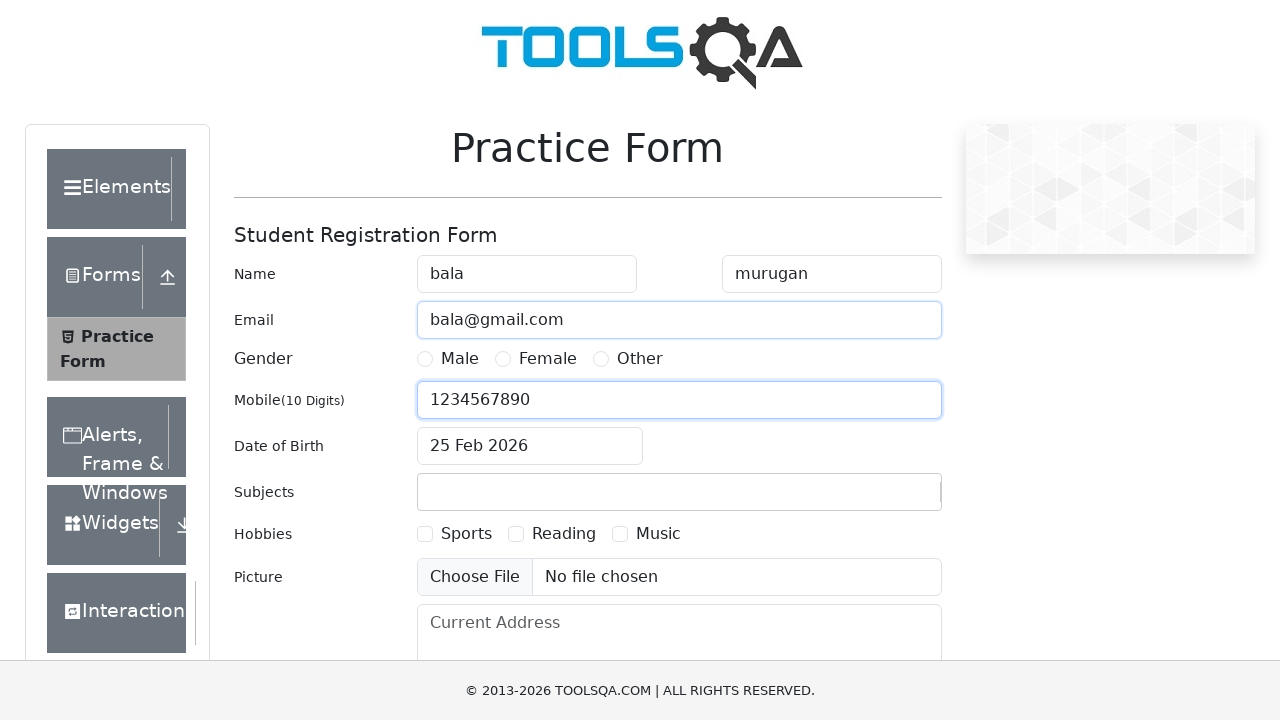

Clicked on Sports hobby checkbox at (466, 534) on label[for='hobbies-checkbox-1']
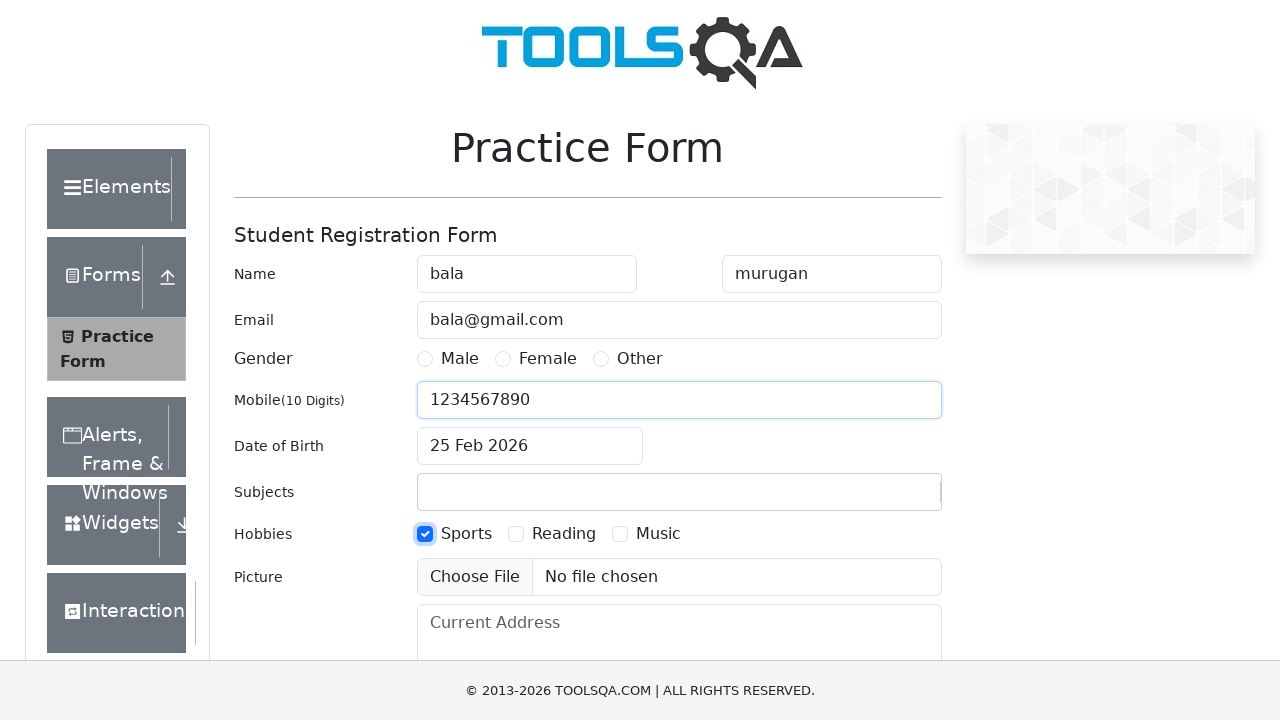

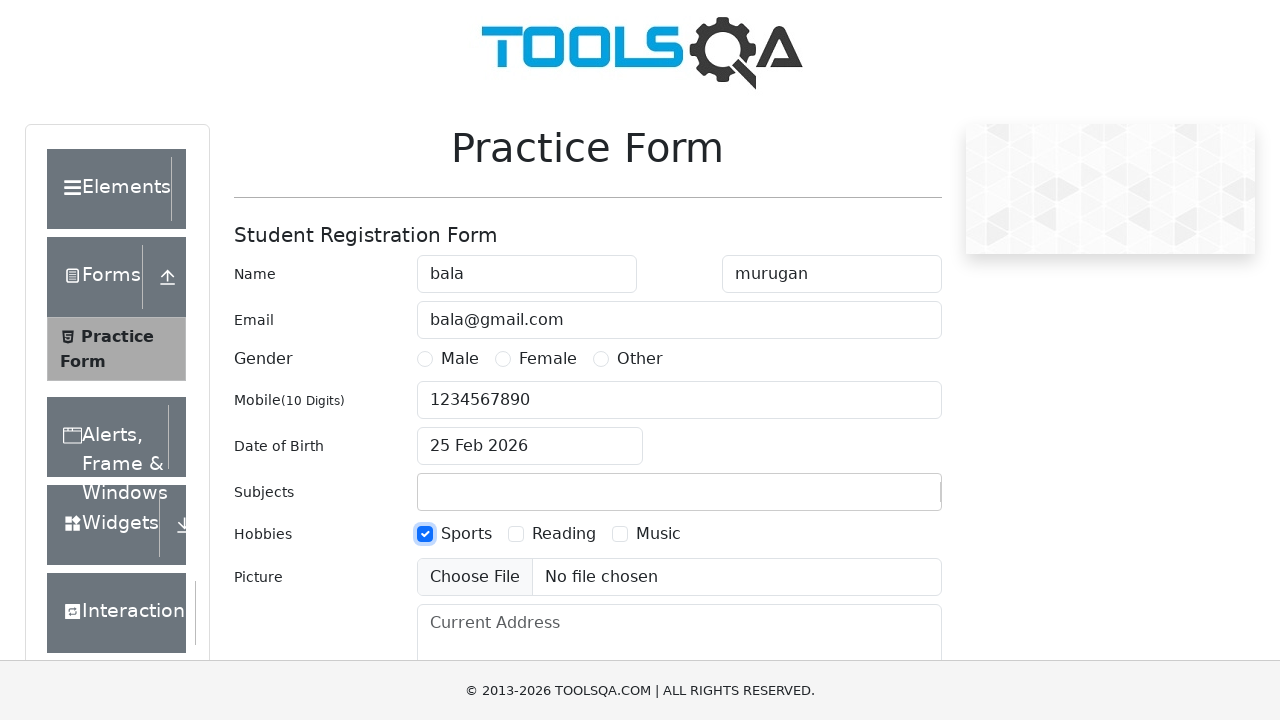